Tests that a user can create a new todo item and verify it appears on the list

Starting URL: https://todomvc.com/examples/react/dist/#/

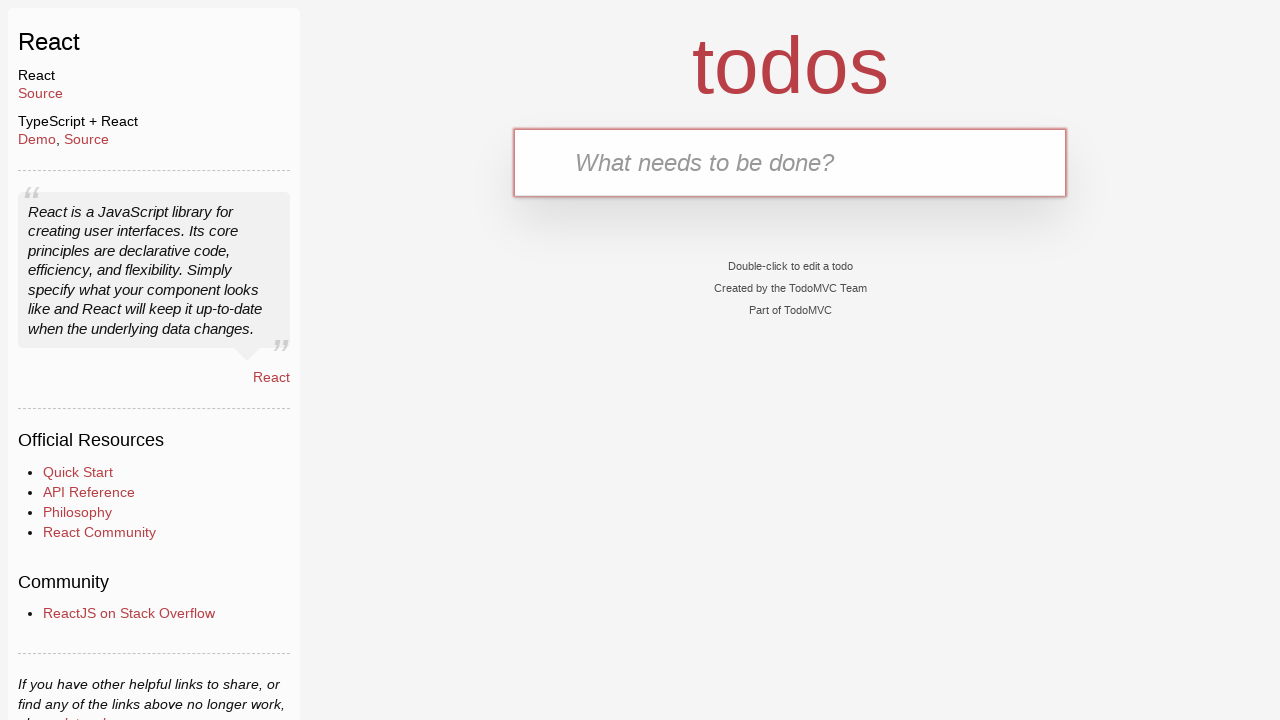

Clicked on the new todo input field at (790, 162) on input.new-todo
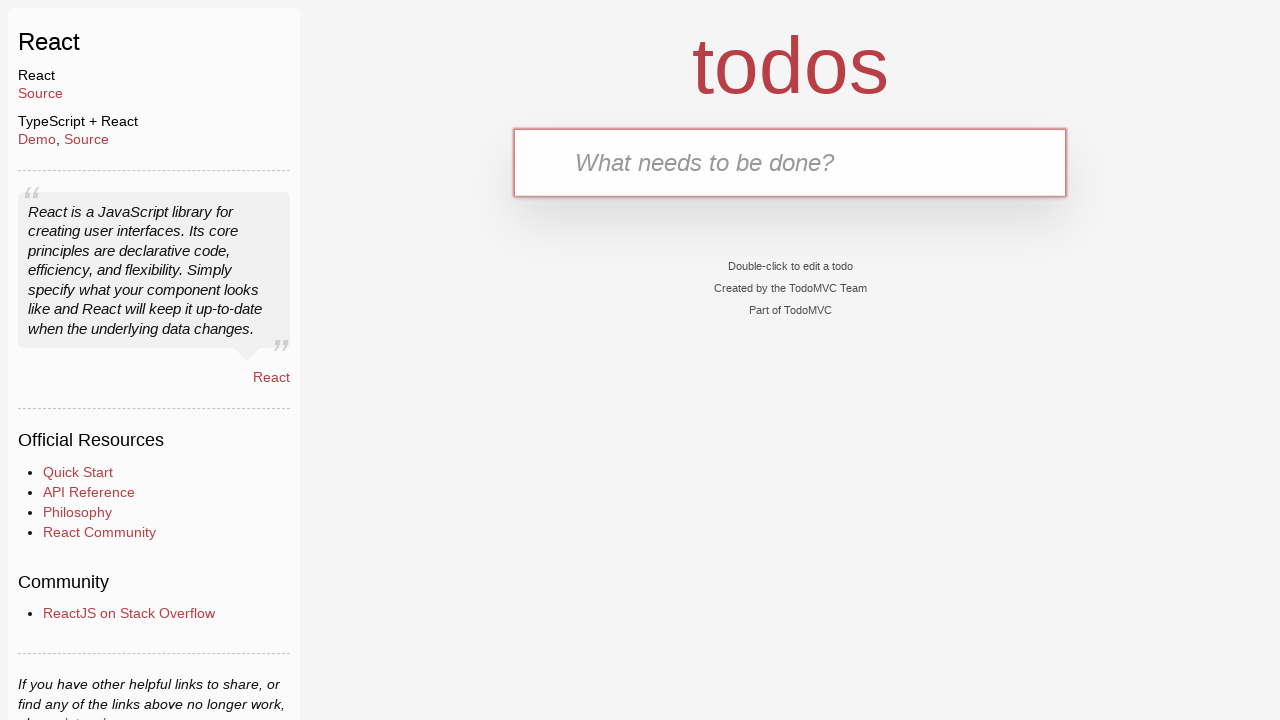

Filled input field with 'Wake up' todo item on input.new-todo
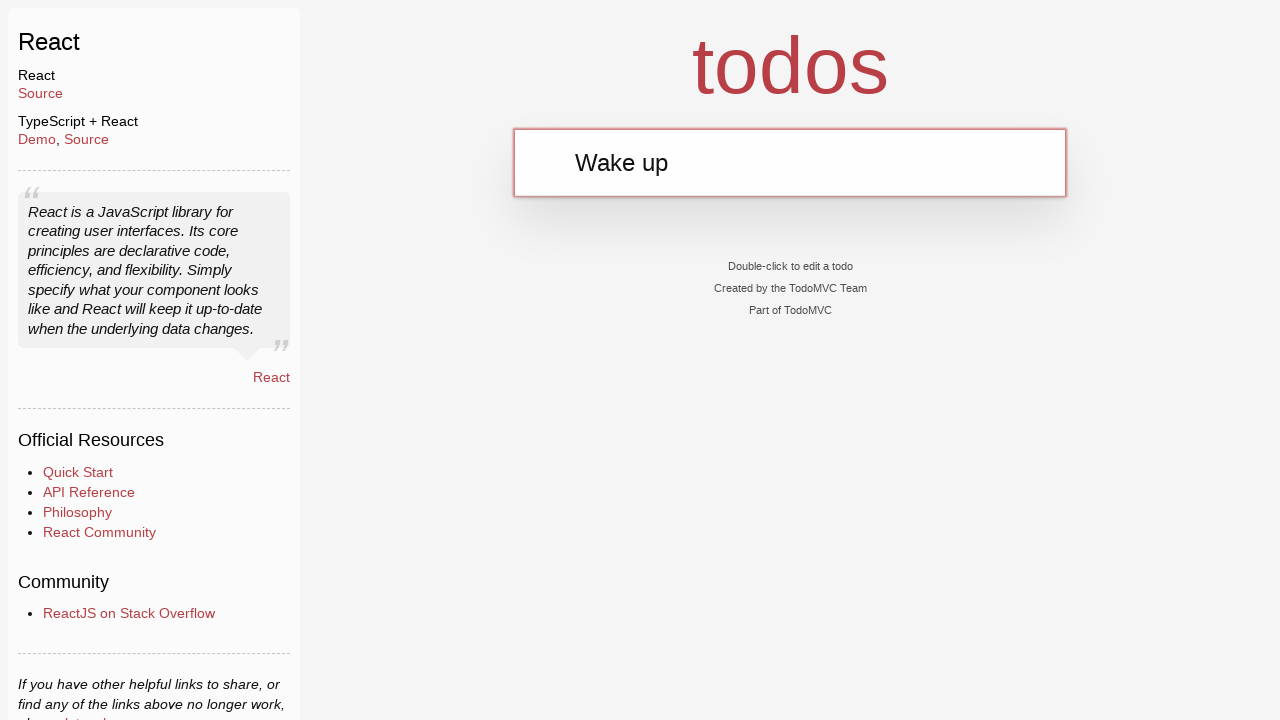

Pressed Enter to submit the new todo item on input.new-todo
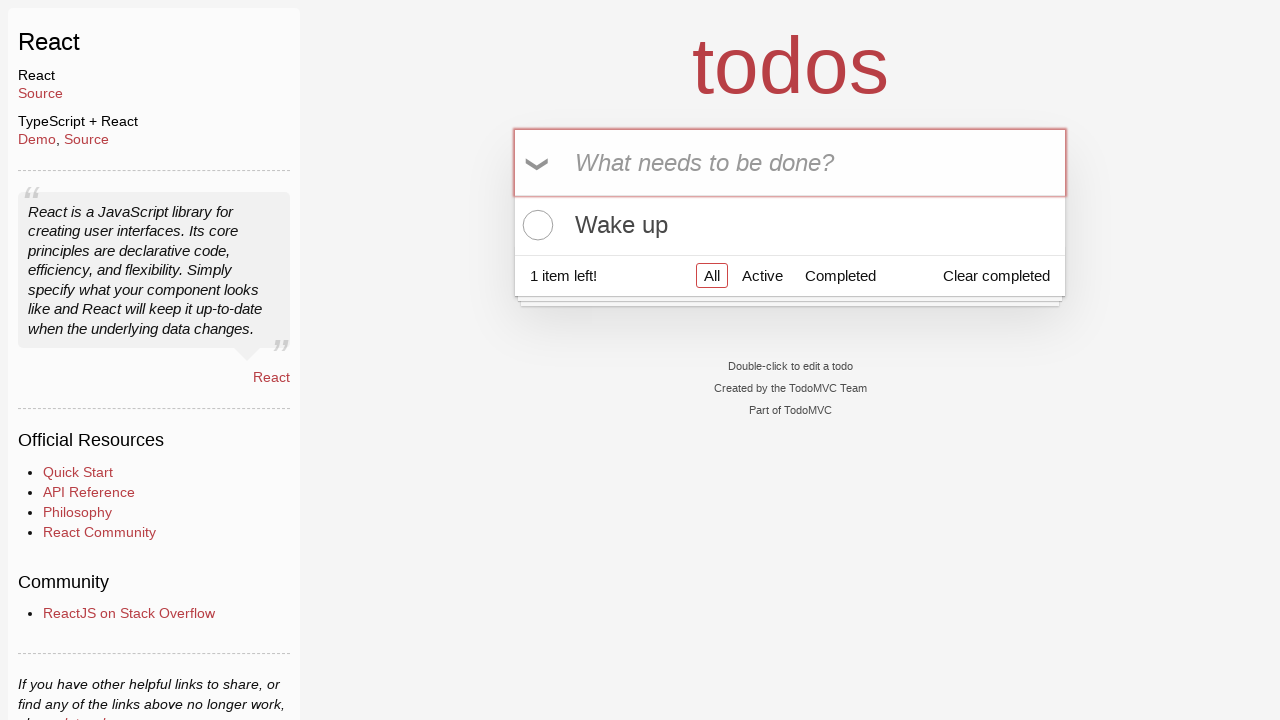

Verified that the todo item is now visible on the list
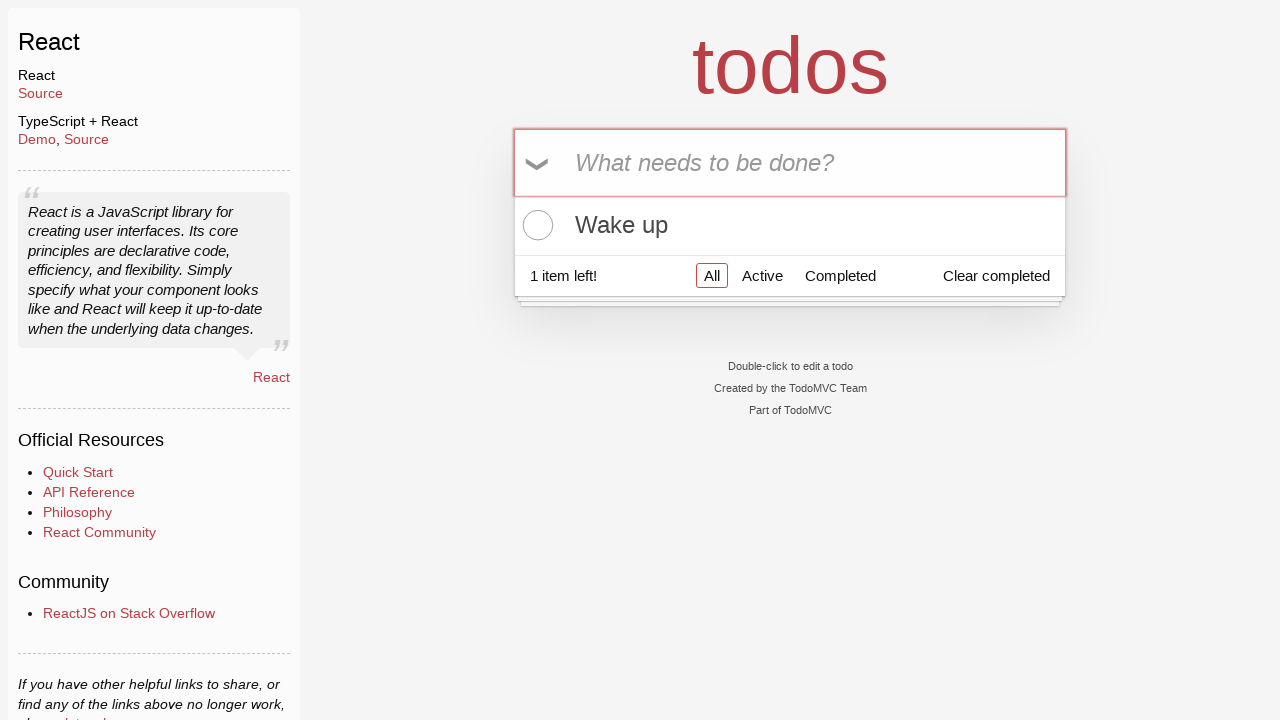

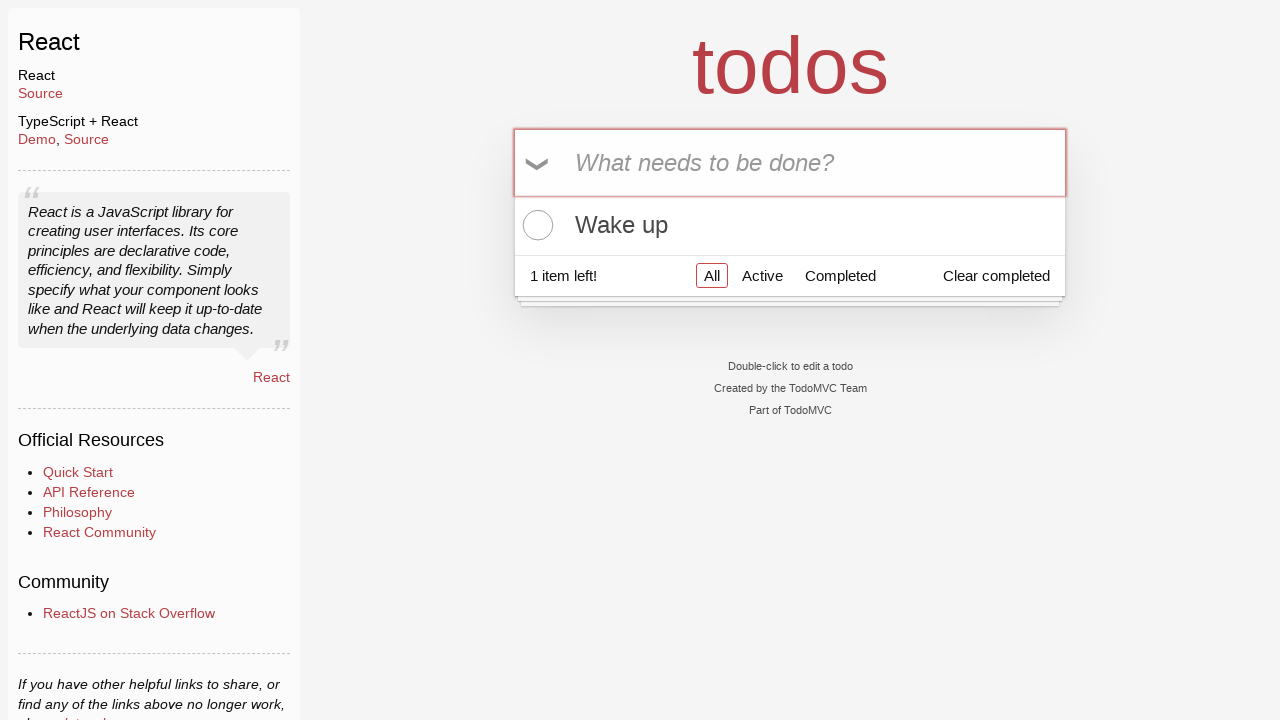